Navigates to a training support website, verifies the "About Us" link is displayed, and clicks on it

Starting URL: https://www.training-support.net

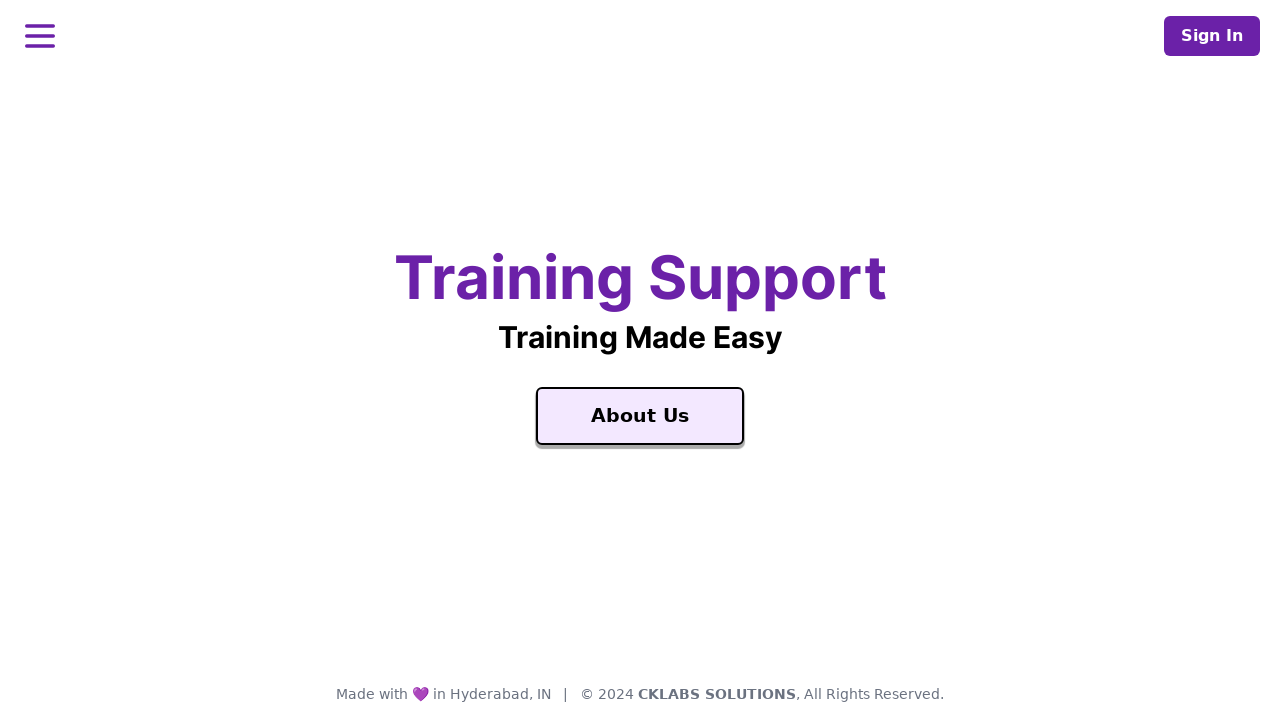

Navigated to training support website
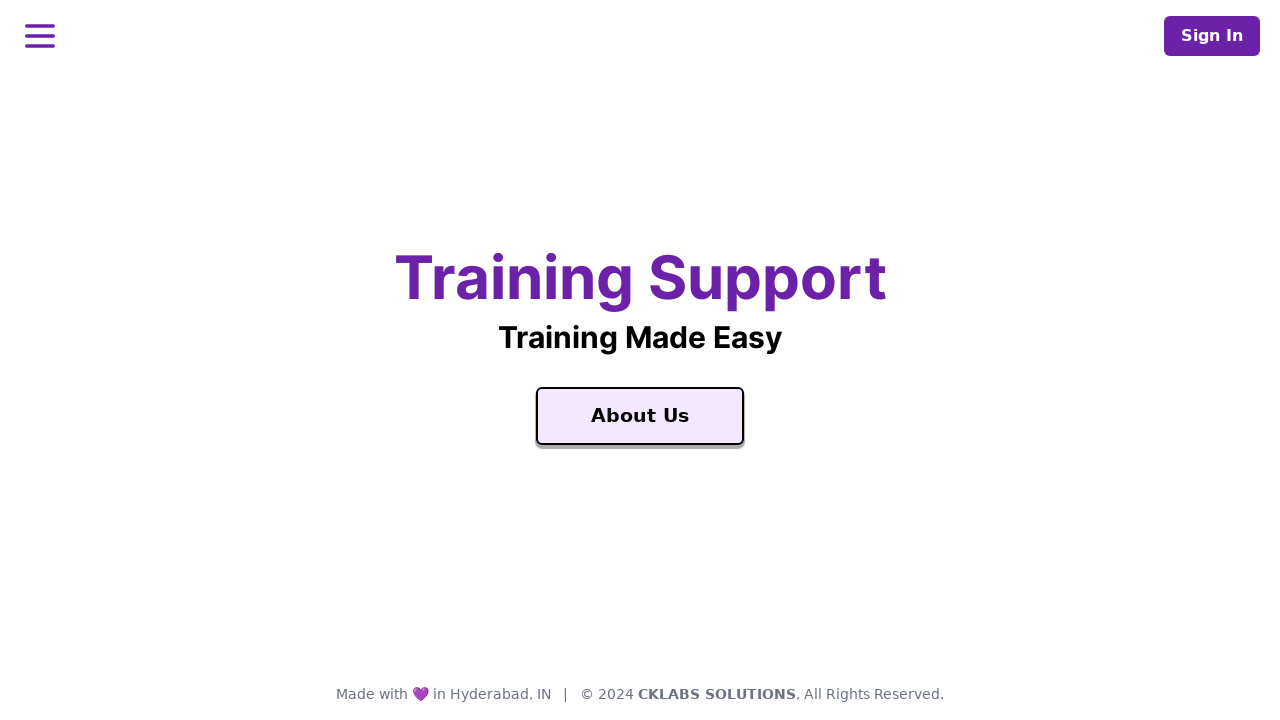

Located About Us link element
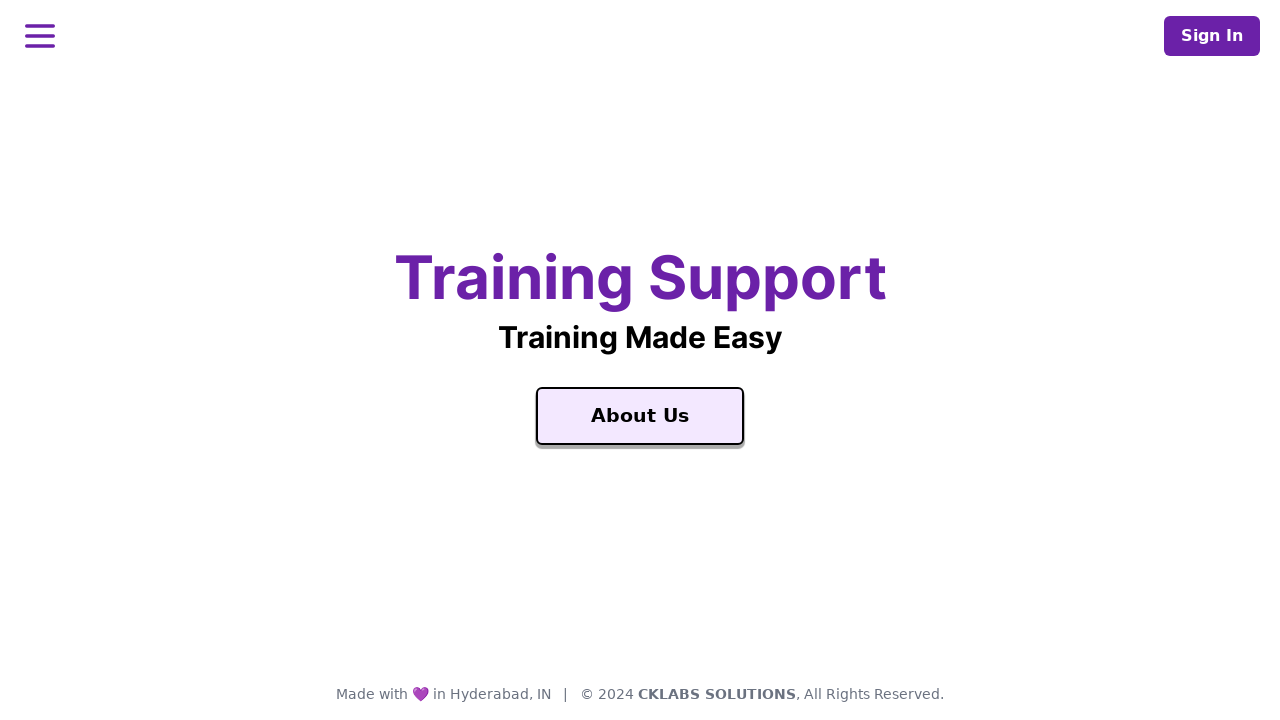

Verified About Us link is visible
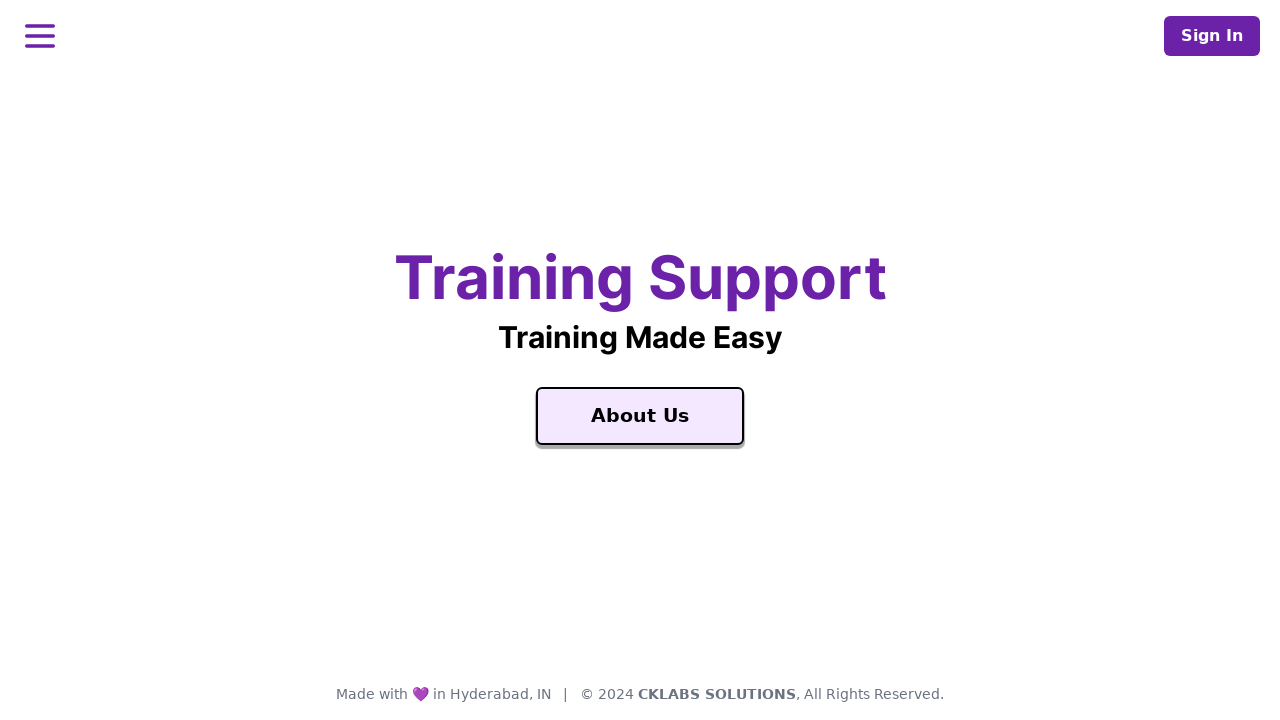

Clicked on About Us link at (640, 416) on a:text('About Us')
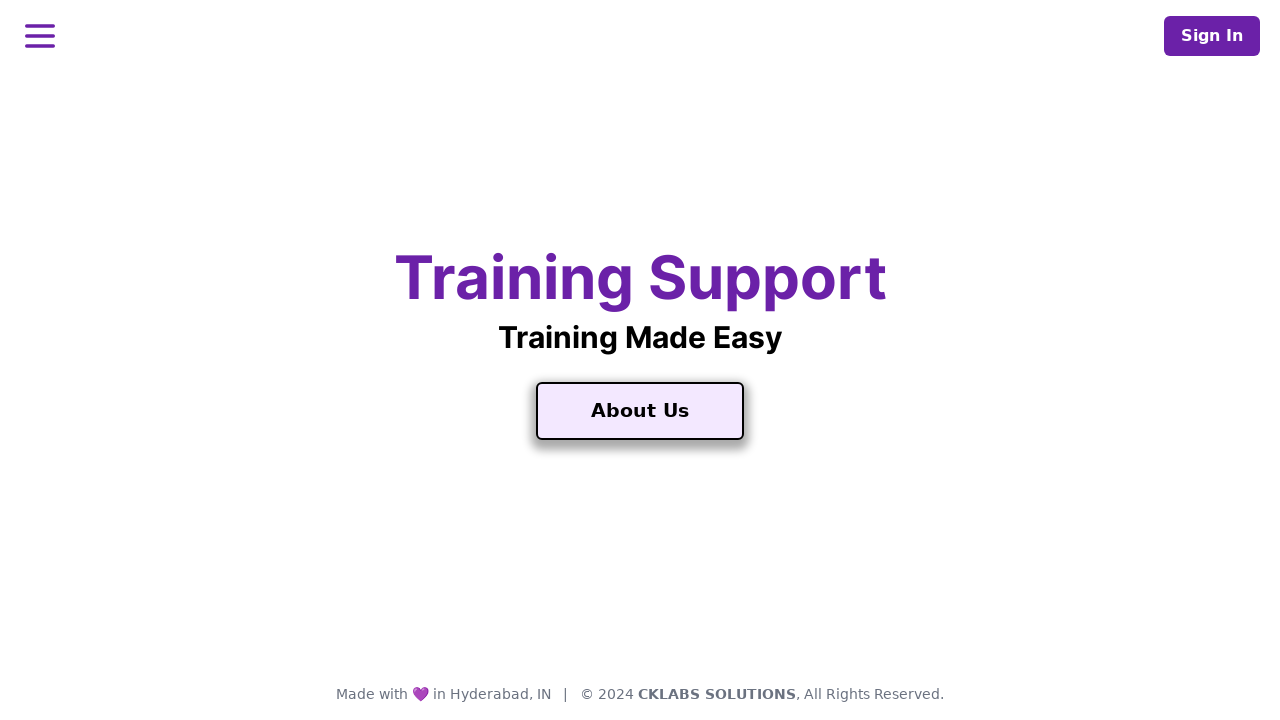

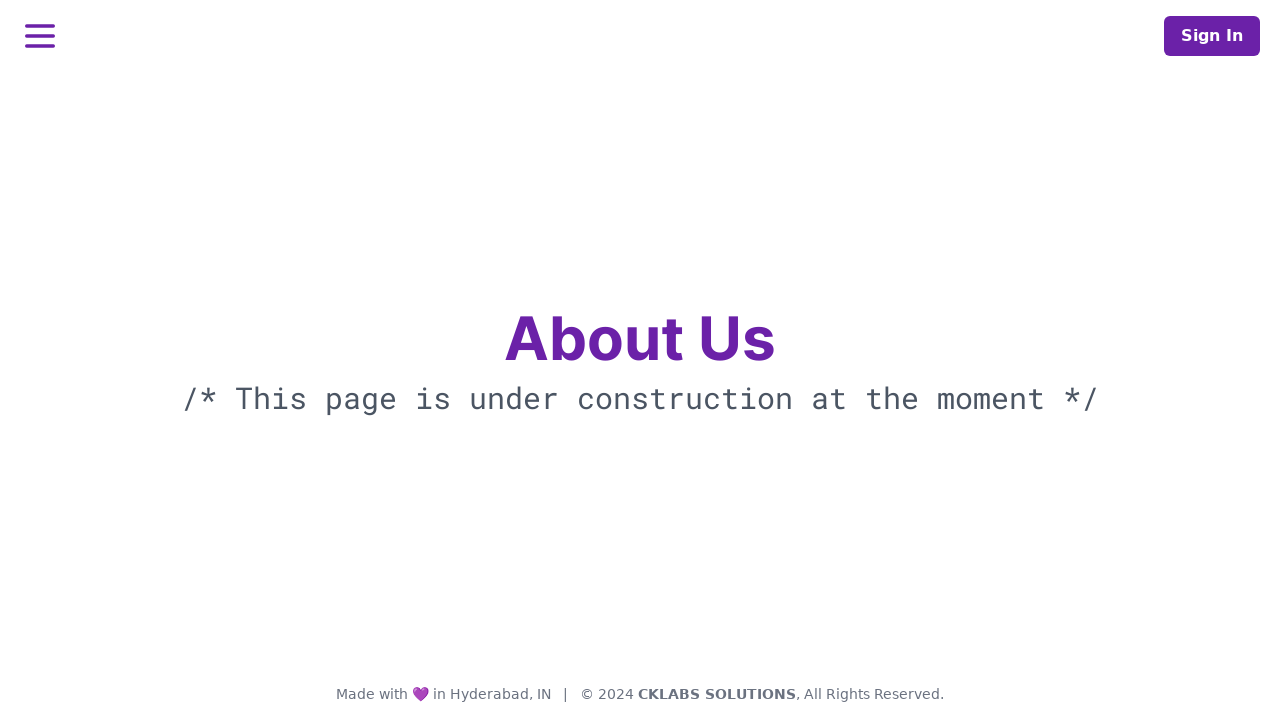